Tests form interactions on a locators practice page by filling username/password fields, clicking sign in, then navigating to forgot password form and filling in recovery details

Starting URL: https://rahulshettyacademy.com/locatorspractice

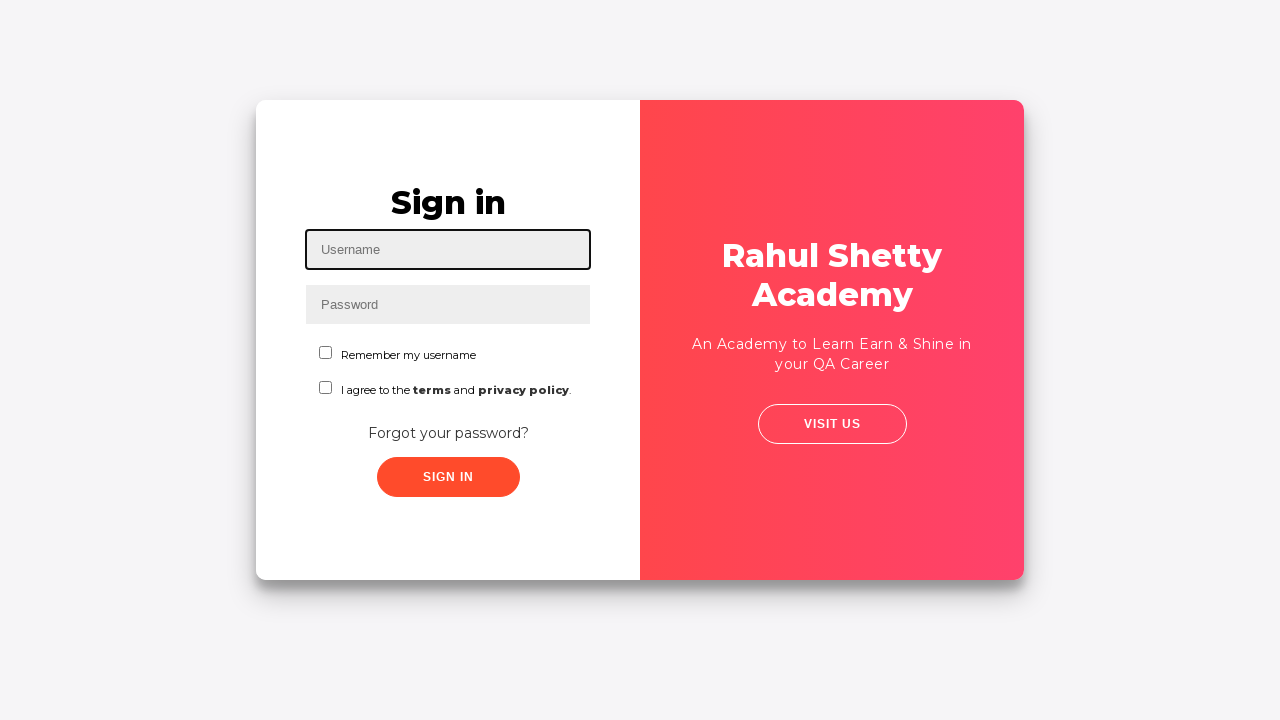

Filled username field with 'Ankit' on #inputUsername
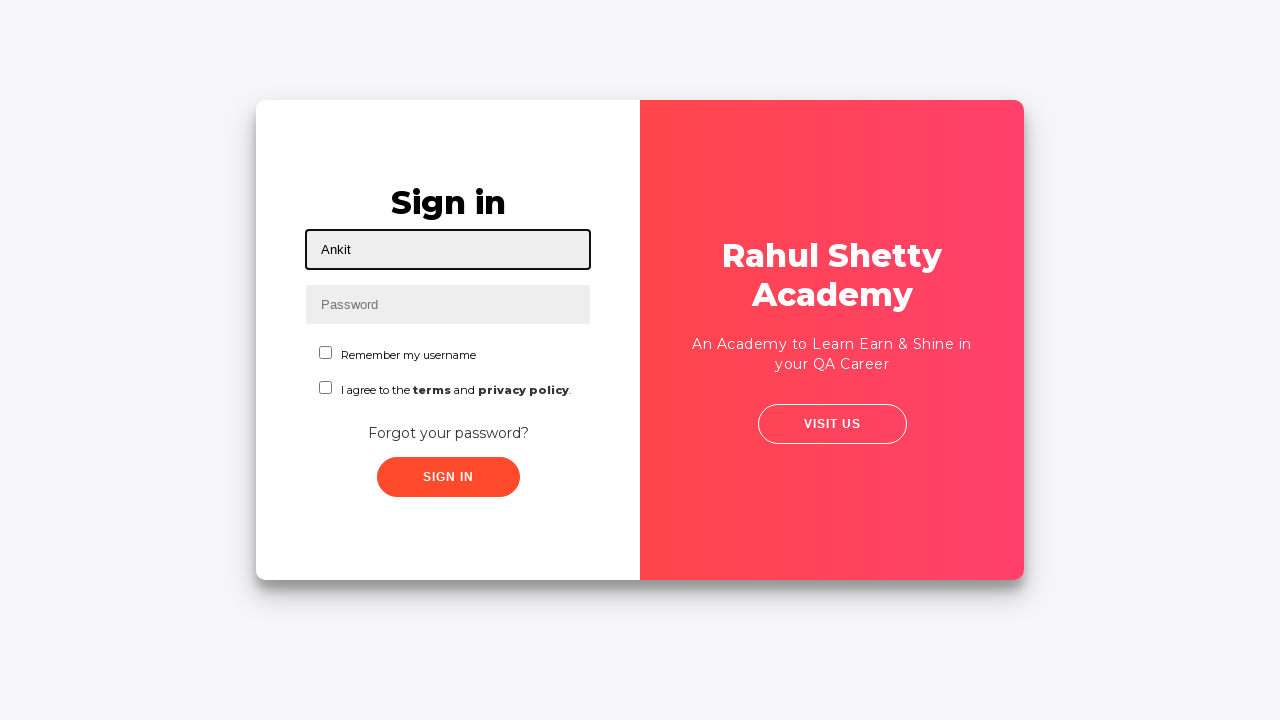

Filled password field with 'hello' on input[name='inputPassword']
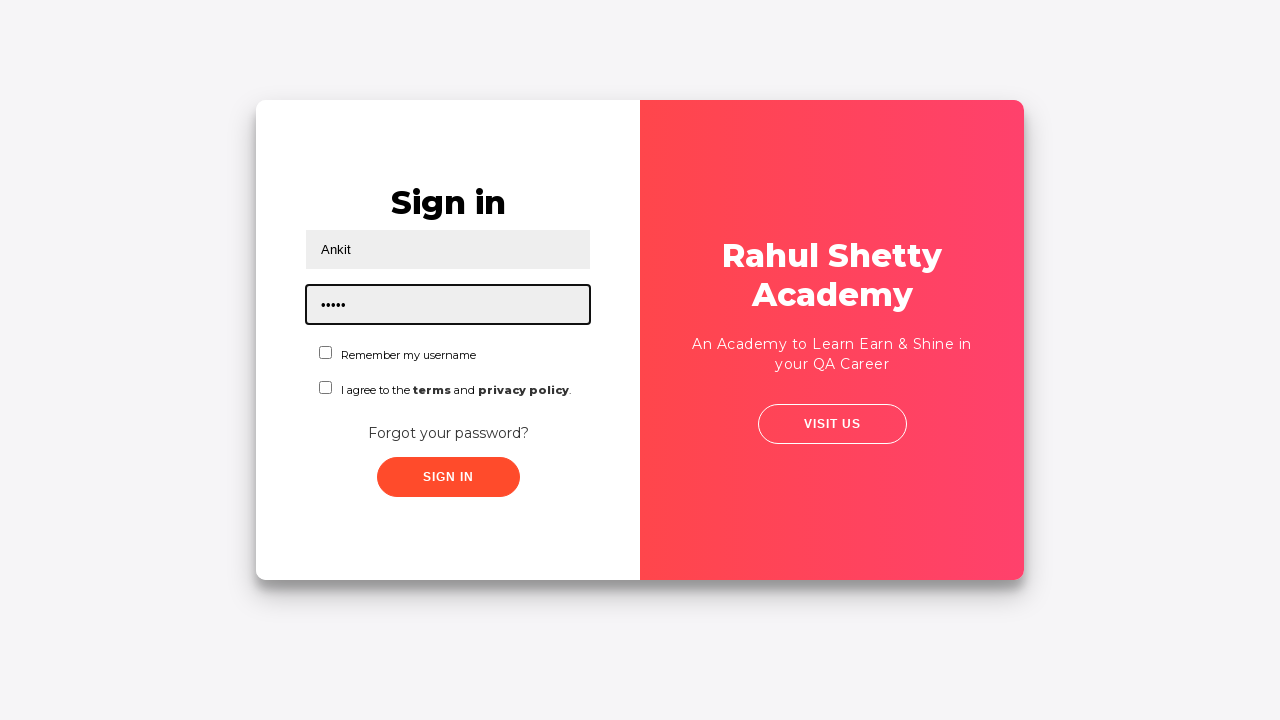

Clicked sign in button at (448, 477) on .signInBtn
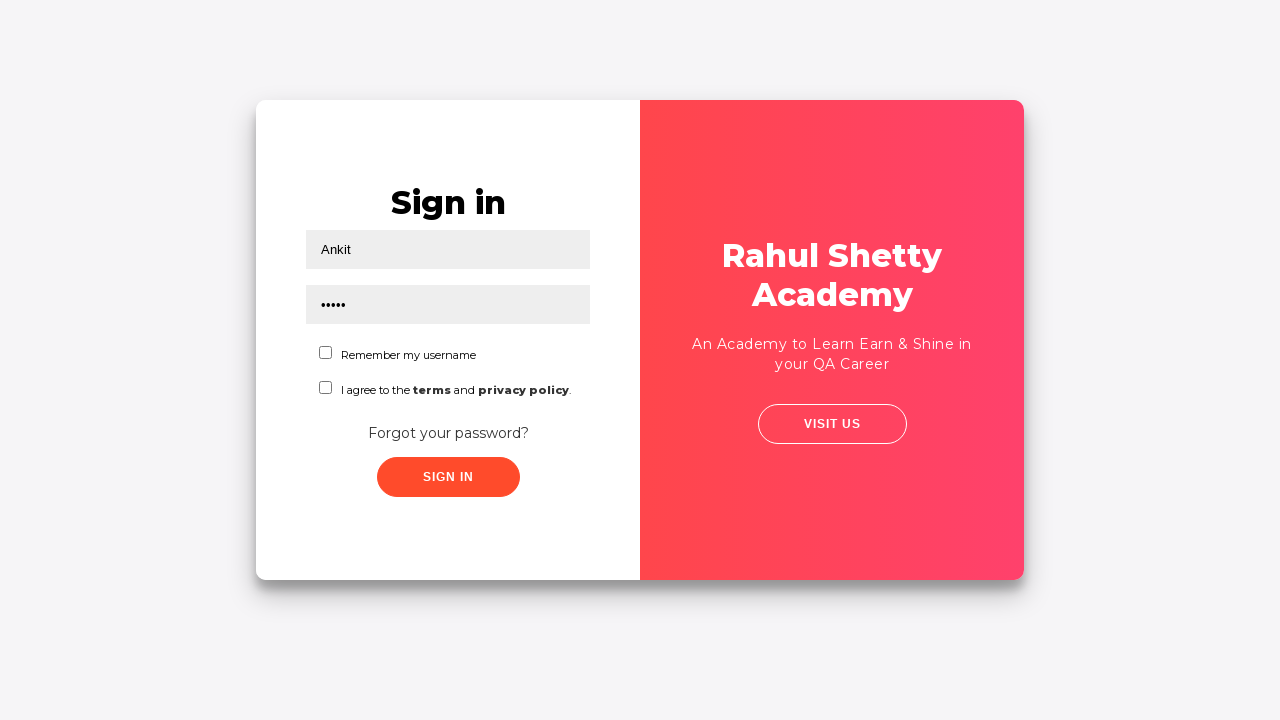

Error message appeared after sign in attempt
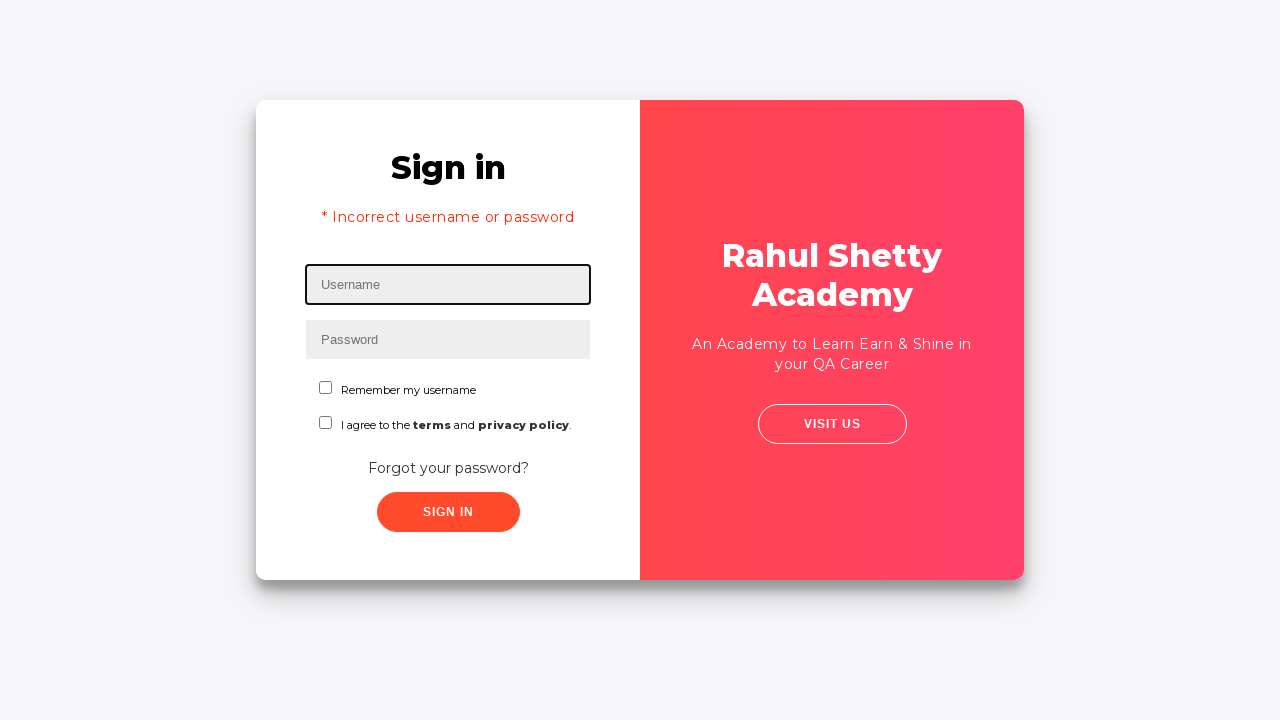

Clicked 'Forgot your password?' link at (448, 468) on text=Forgot your password?
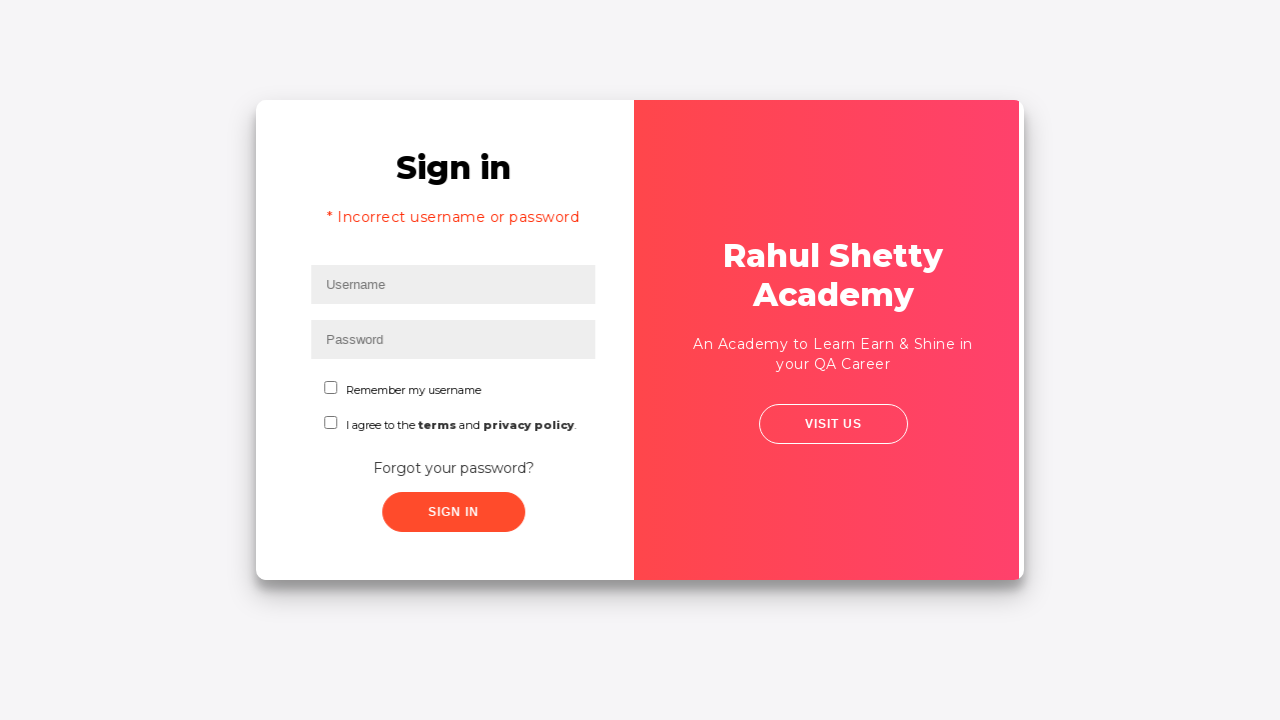

Filled name field in forgot password form with 'Ankit' on //input[@placeholder='Name']
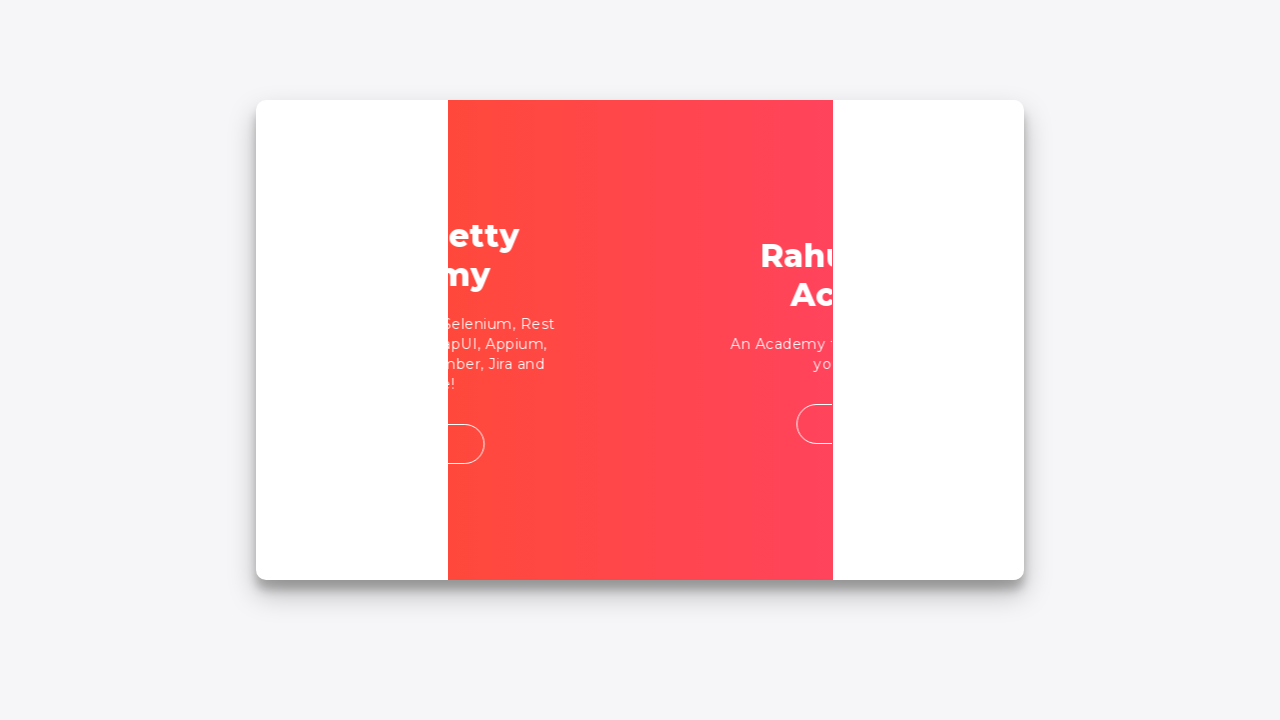

Filled email field with 'testuser1124@example.com' on input[placeholder='Email']
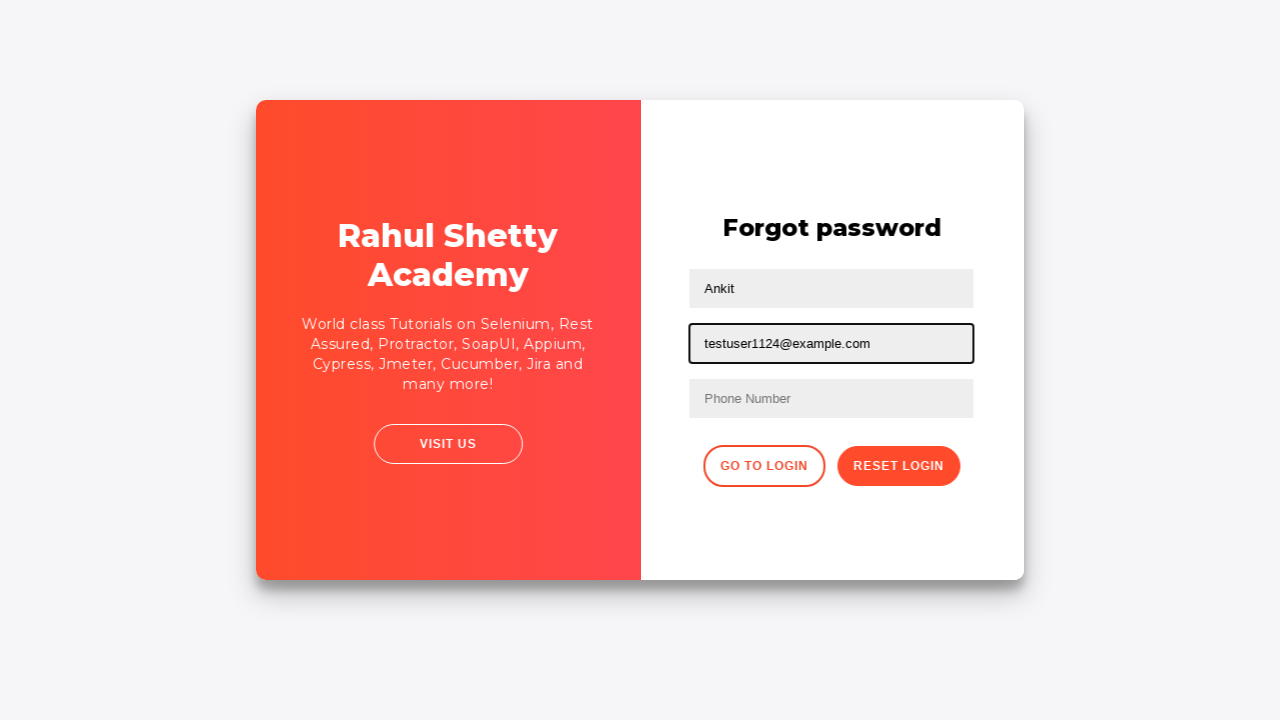

Filled phone number field with '8787878787' on //input[@placeholder='Phone Number']
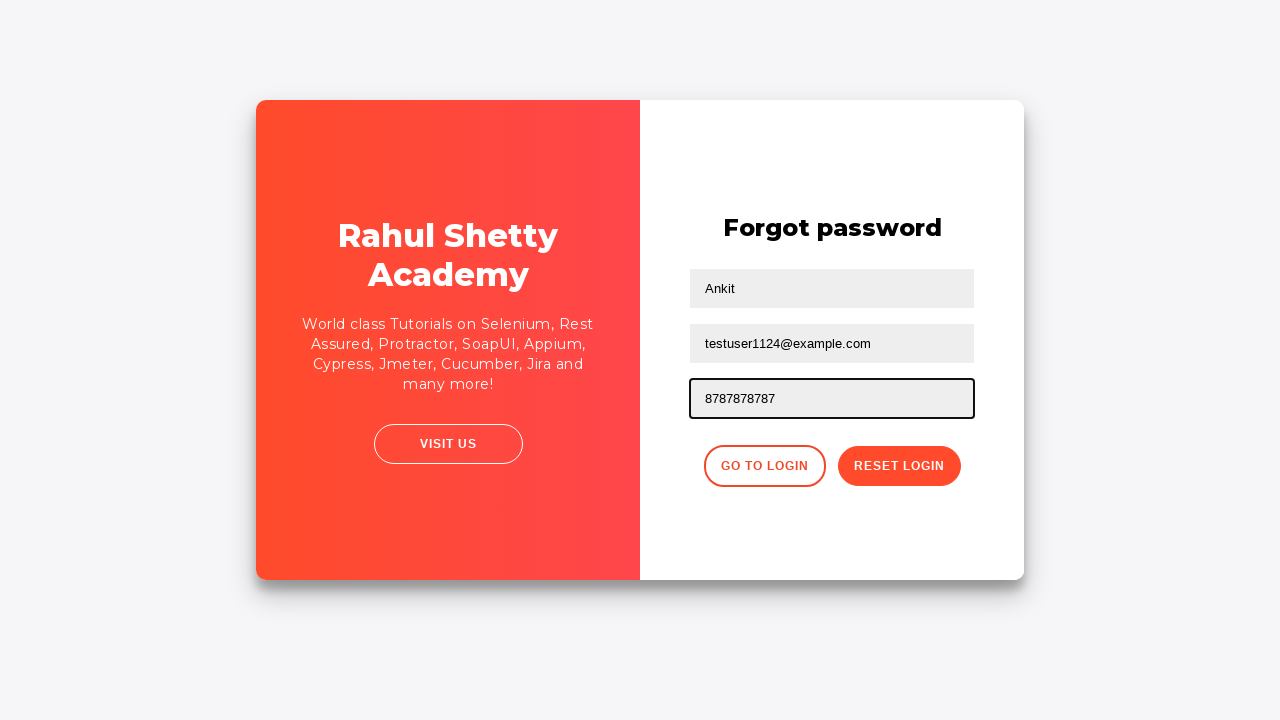

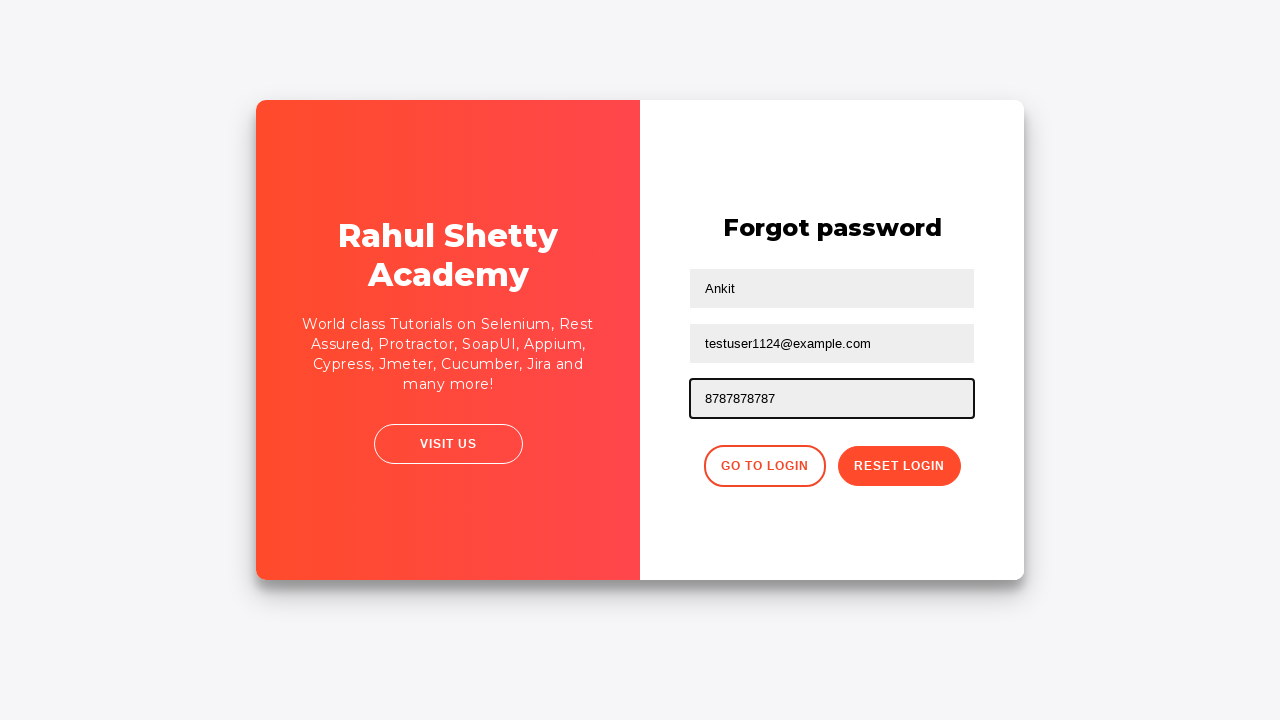